Tests the add-to-cart functionality on an e-commerce demo site by clicking the add to cart button for a product and verifying the product appears in the cart pane.

Starting URL: https://bstackdemo.com/

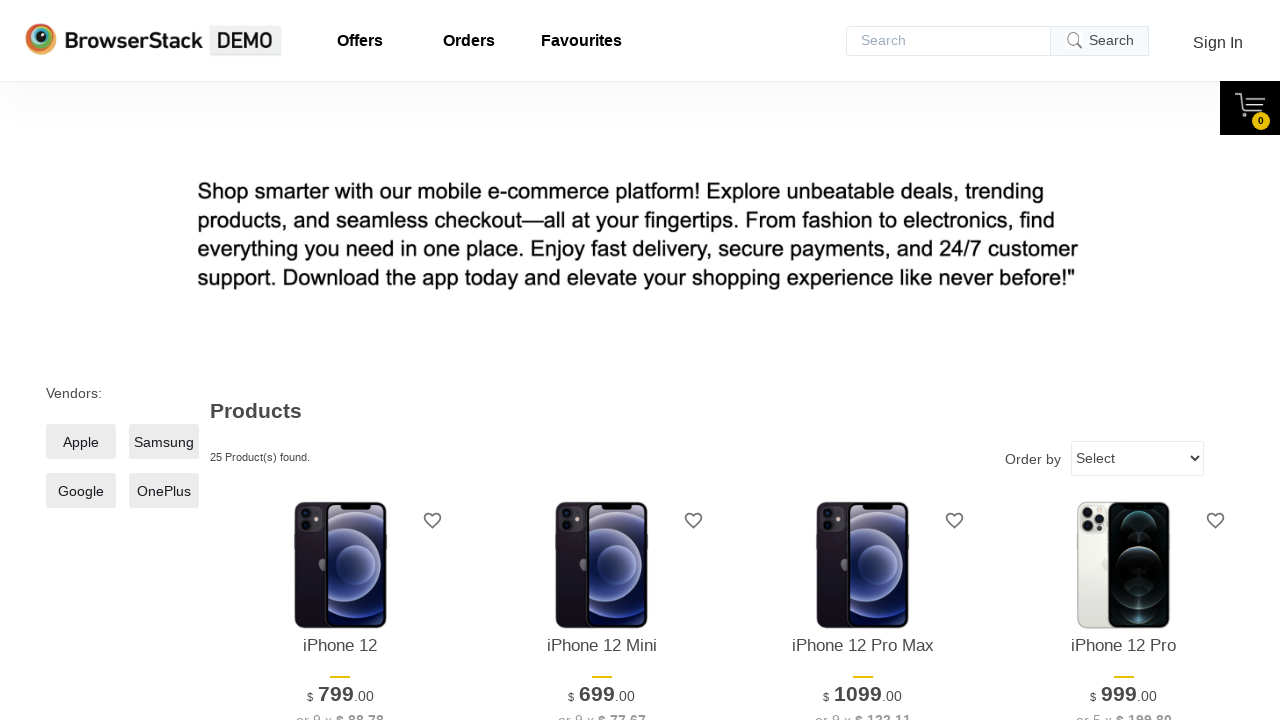

Waited for product element to be visible
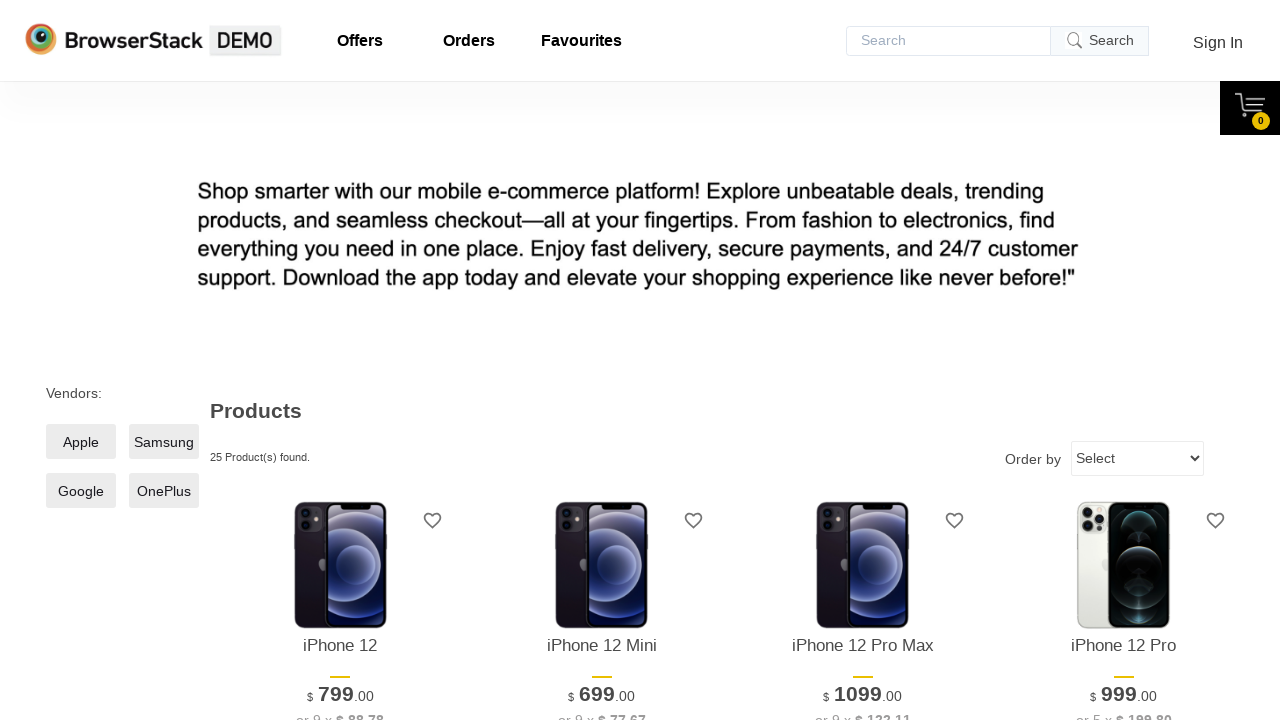

Retrieved product name from page: iPhone 12
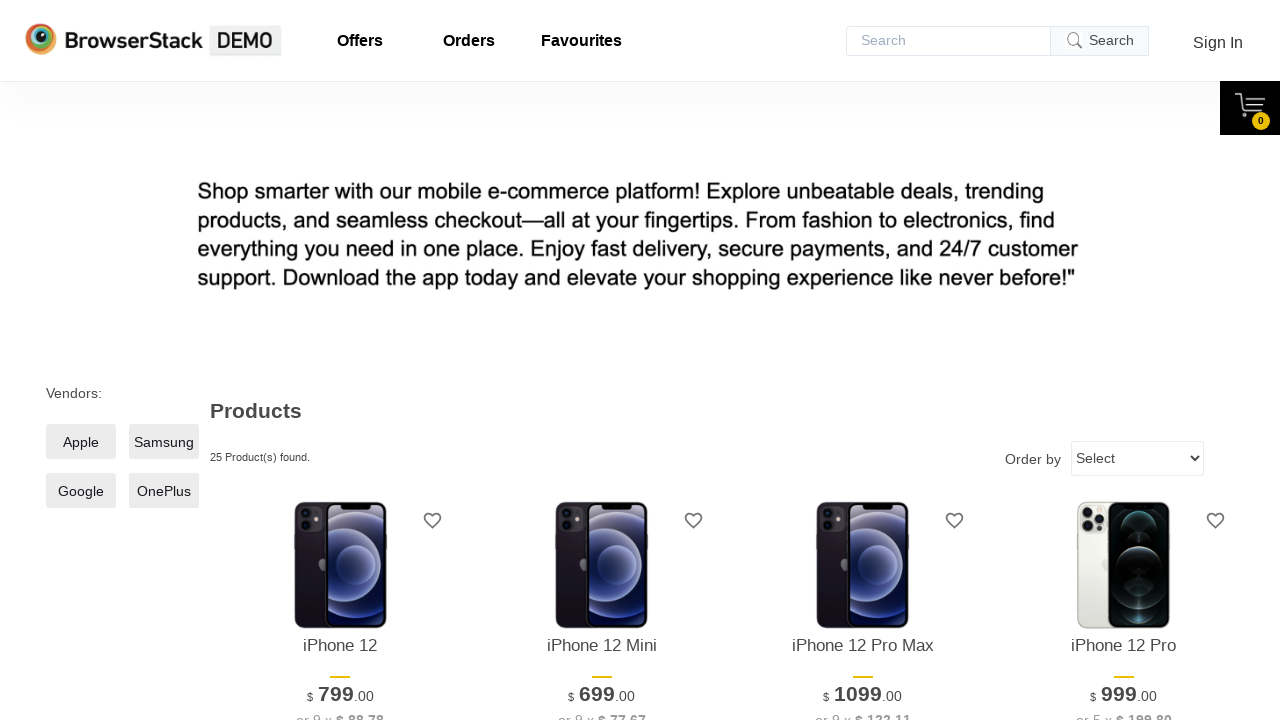

Located the 'Add to Cart' button
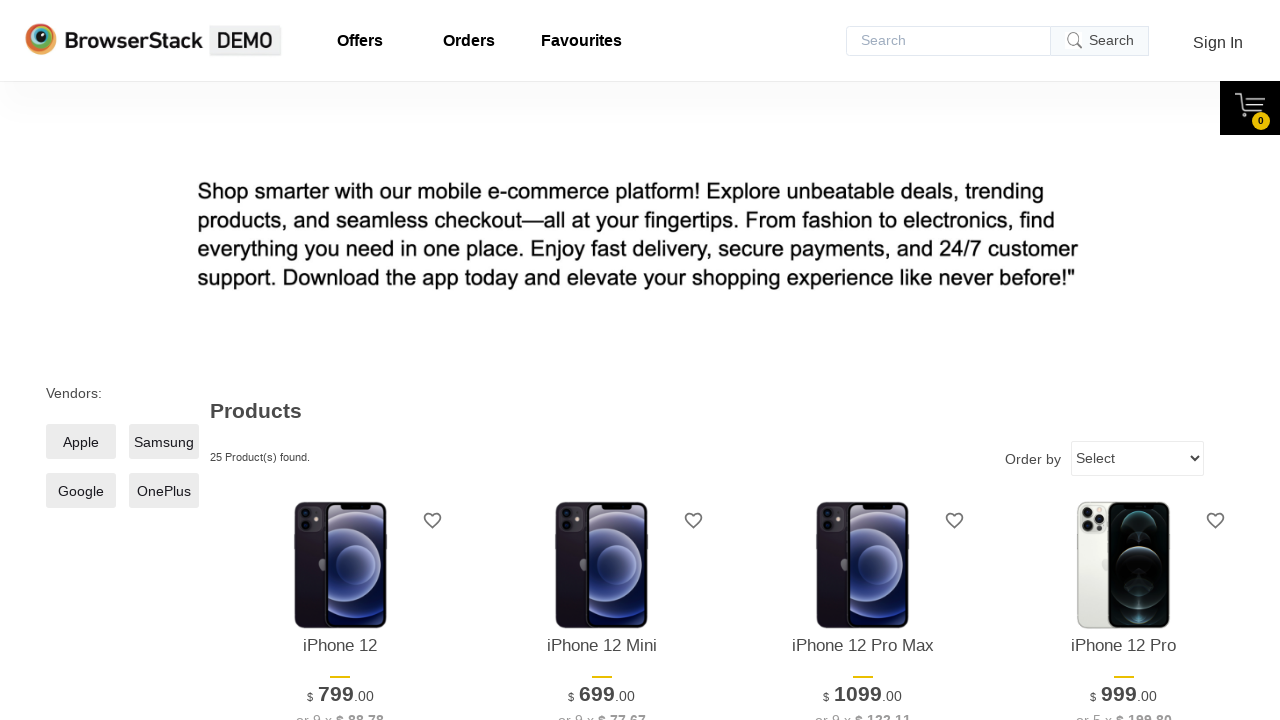

Waited for 'Add to Cart' button to be visible
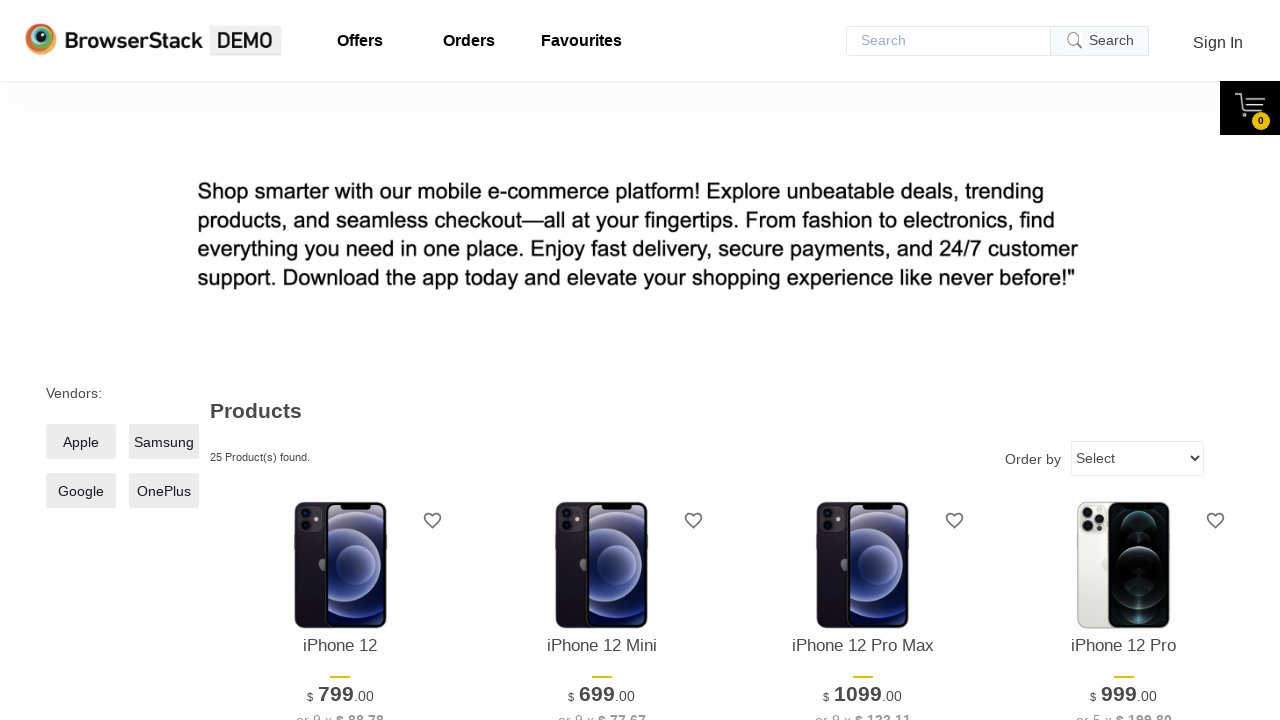

Clicked the 'Add to Cart' button at (340, 361) on xpath=//*[@id='1']/div[4]
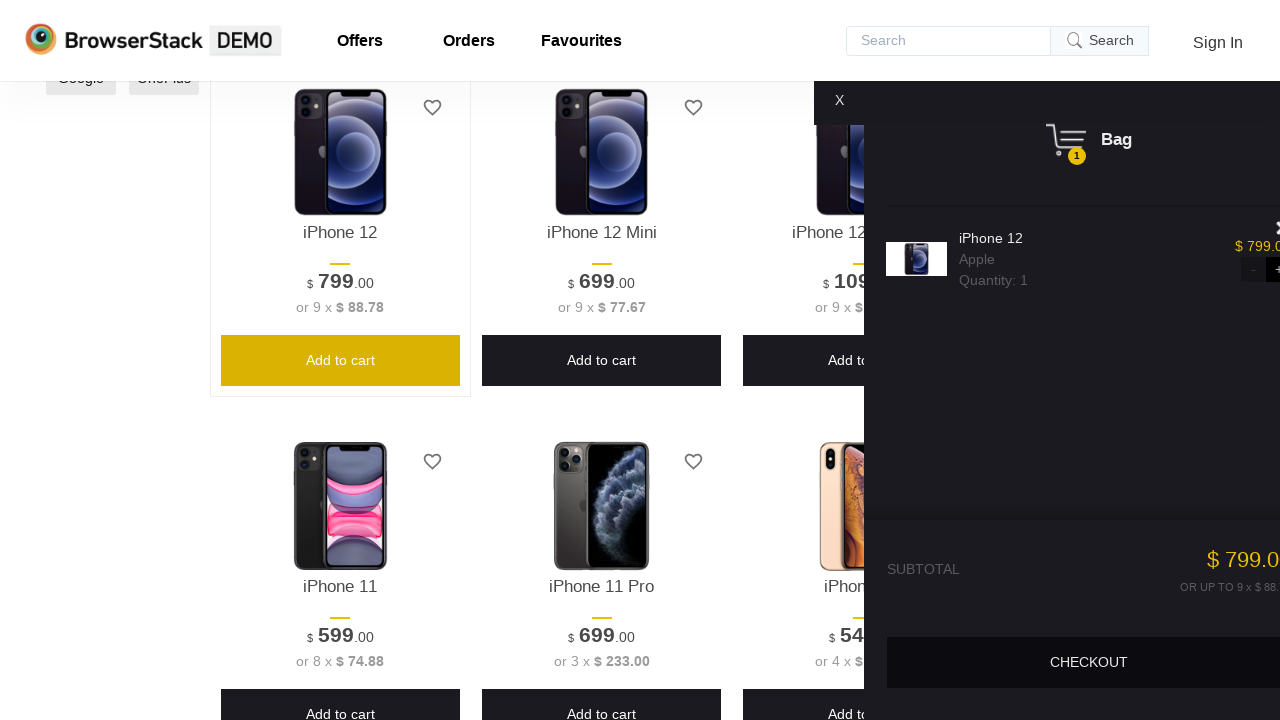

Waited for cart pane to appear
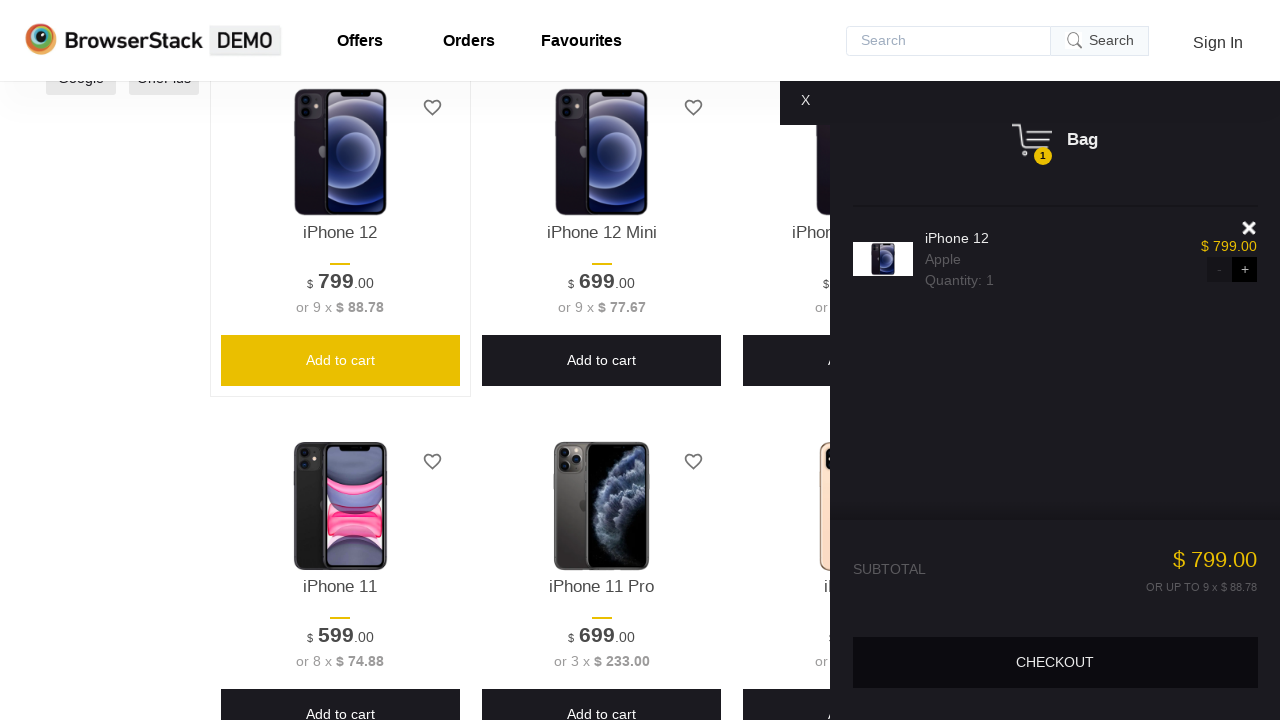

Retrieved product name from cart: iPhone 12
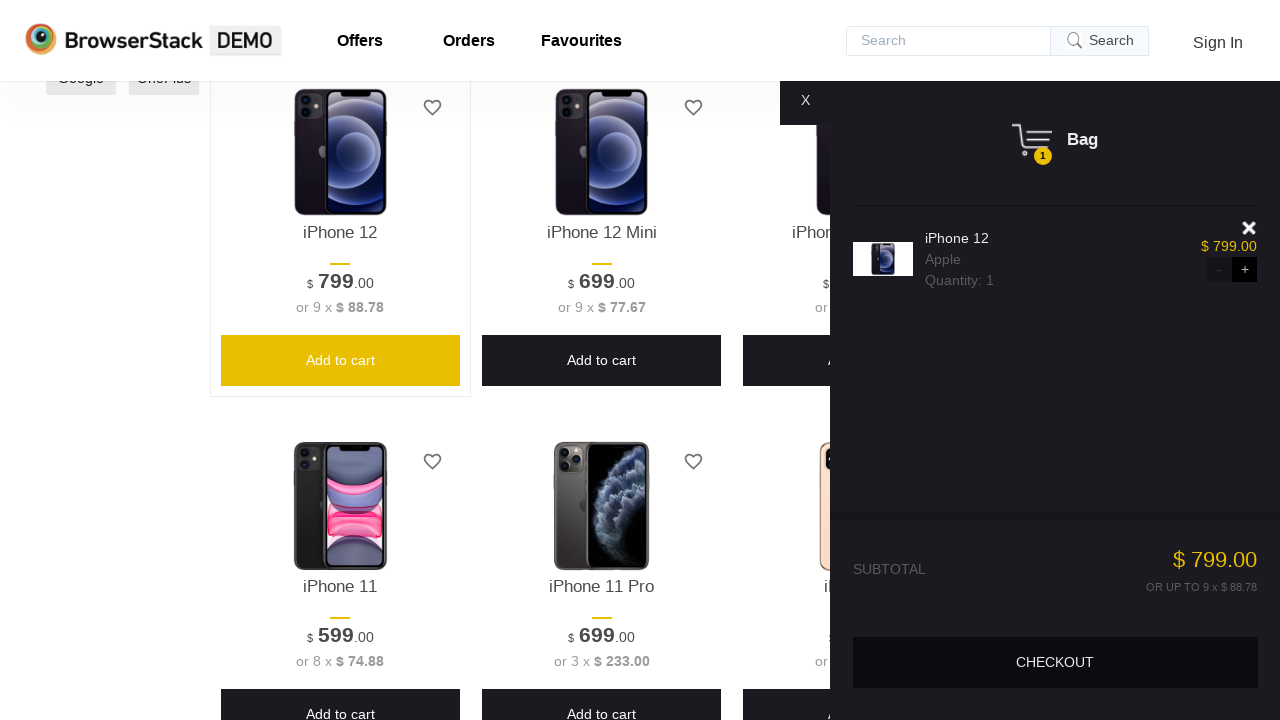

Verified product in cart matches product on page
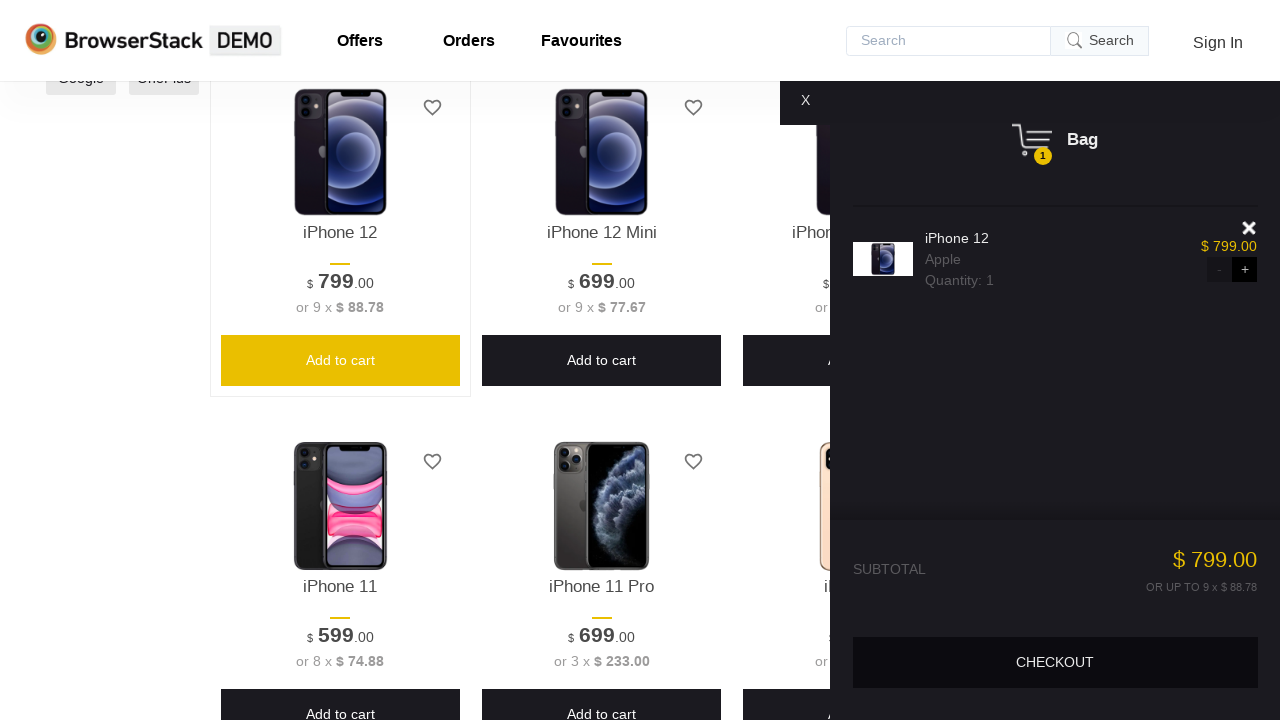

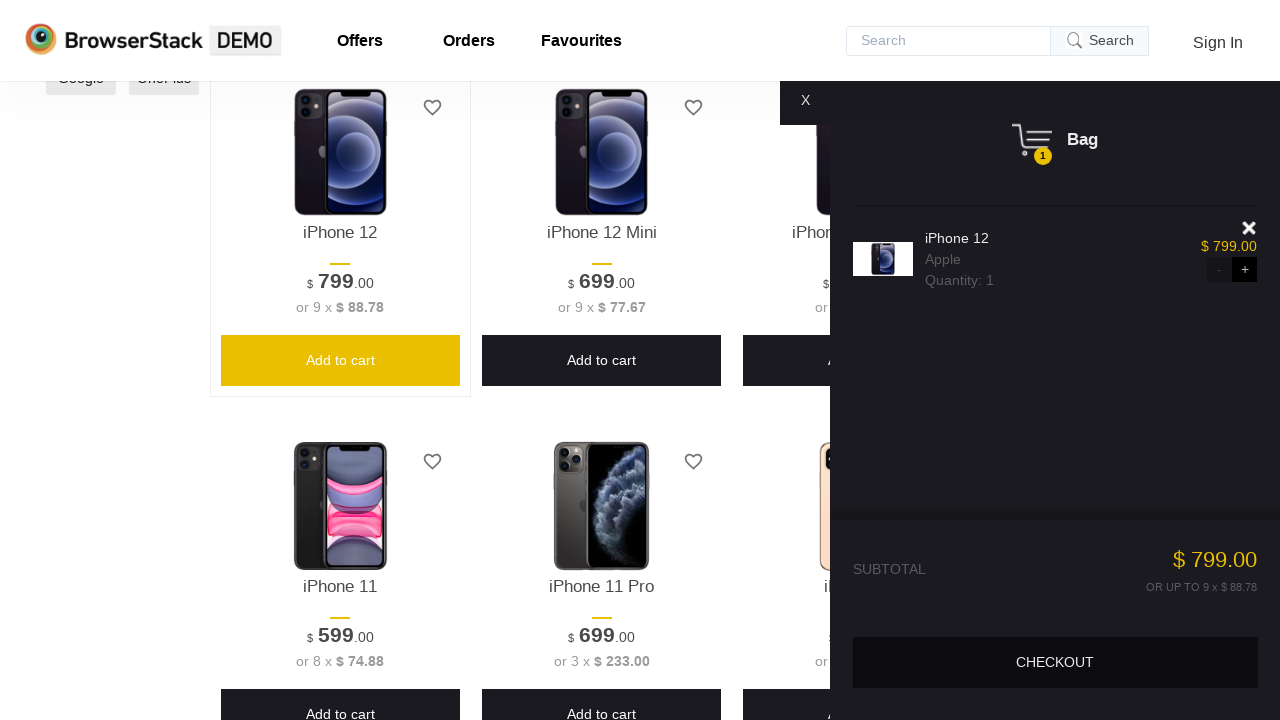